Validates that social media links (Instagram, Twitter, LinkedIn, Facebook) are visible and have correct href attributes on the Hubtel blog

Starting URL: https://blog.hubtel.com/

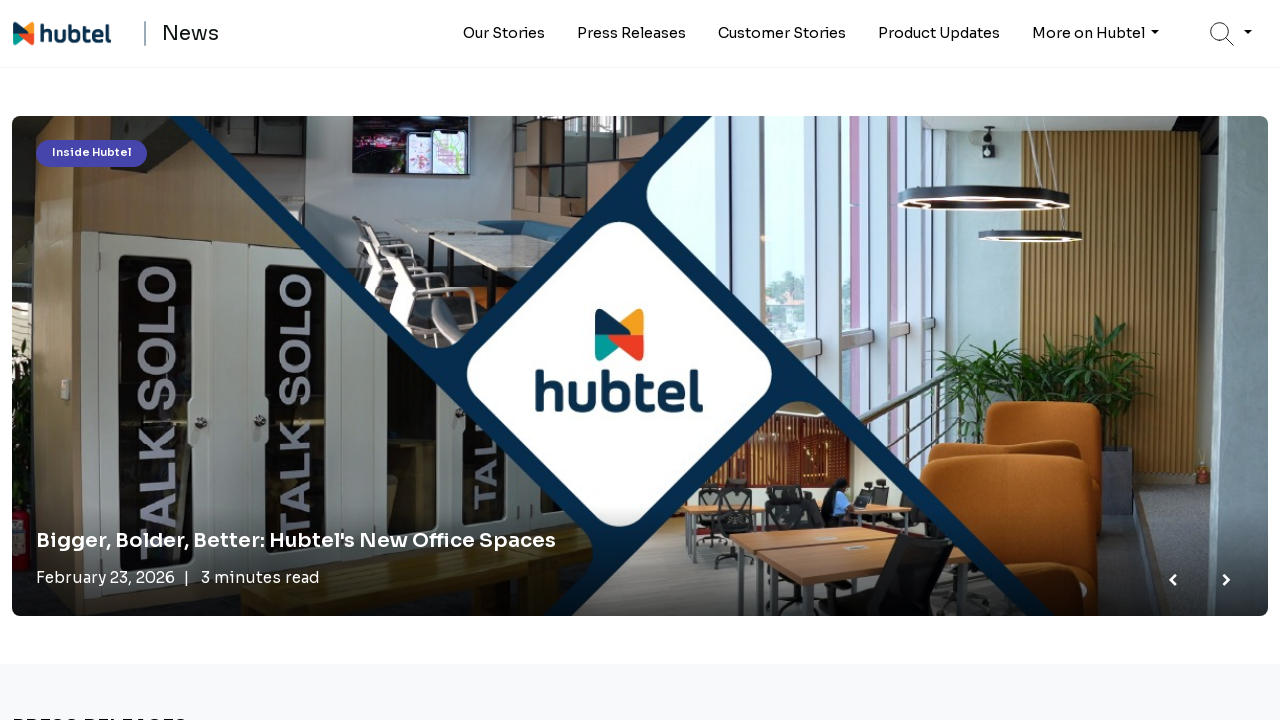

Verified Instagram social media link is visible
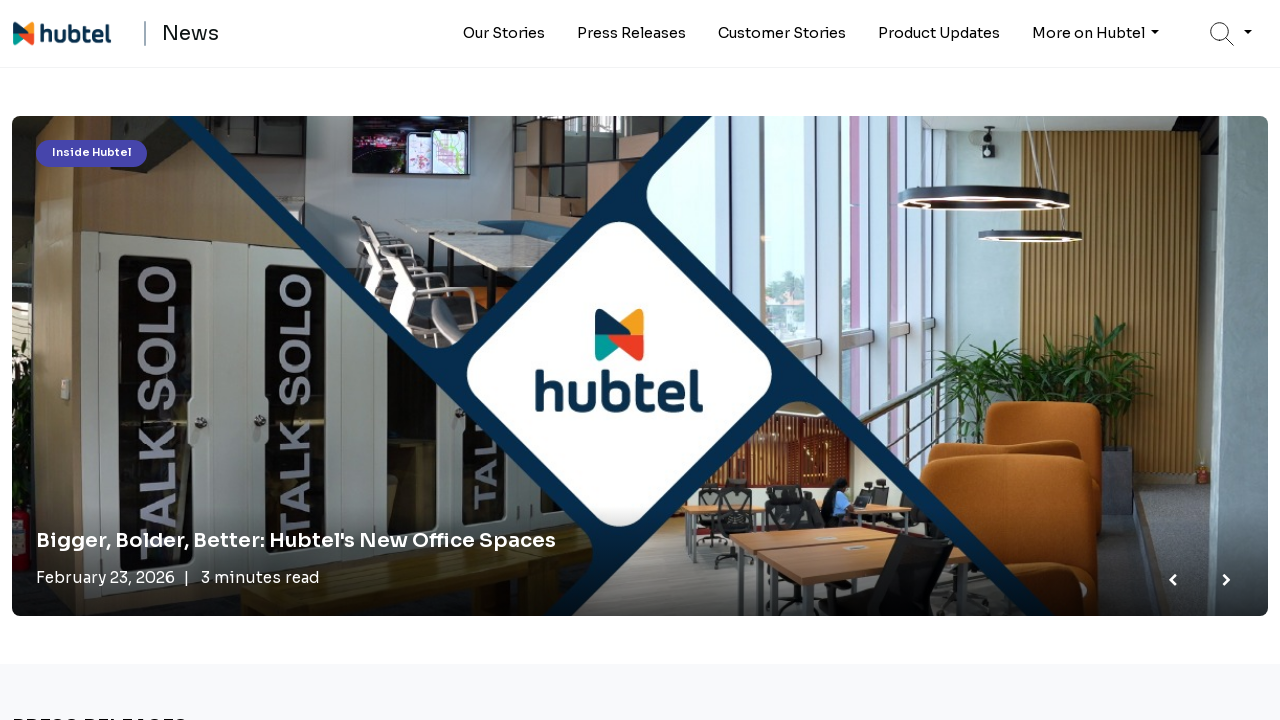

Verified Twitter social media link is visible
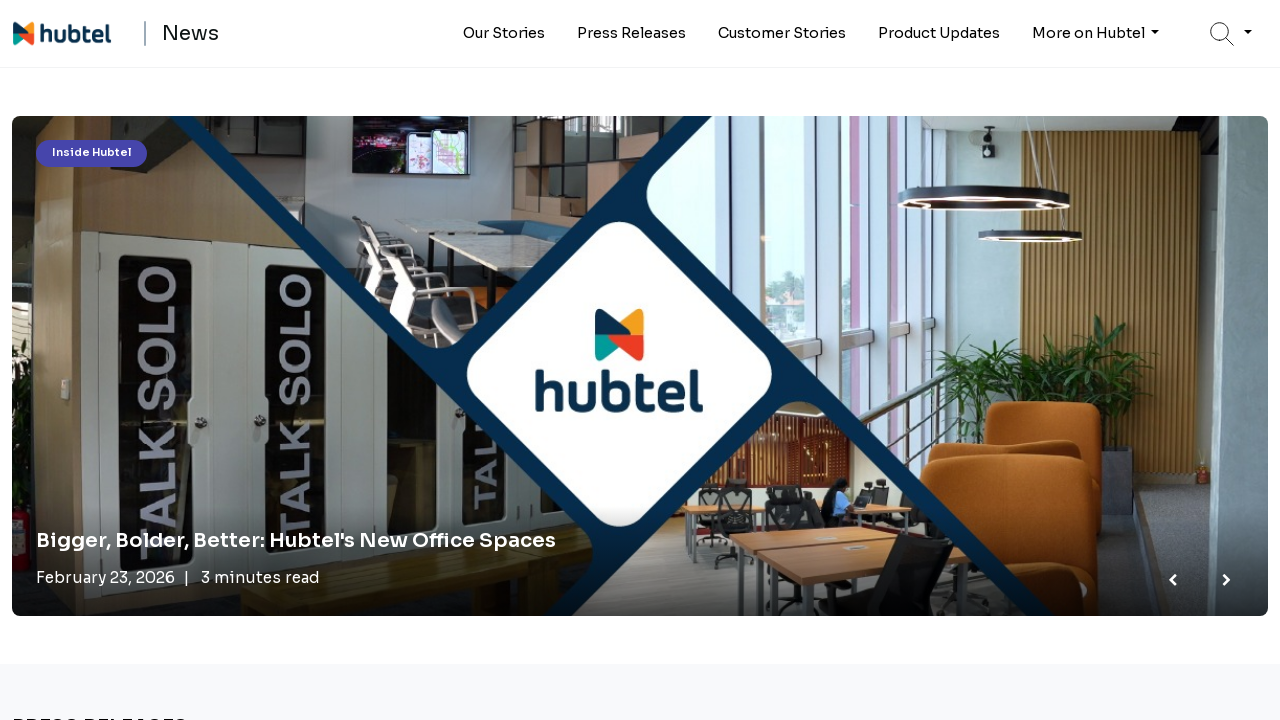

Verified LinkedIn social media link is visible
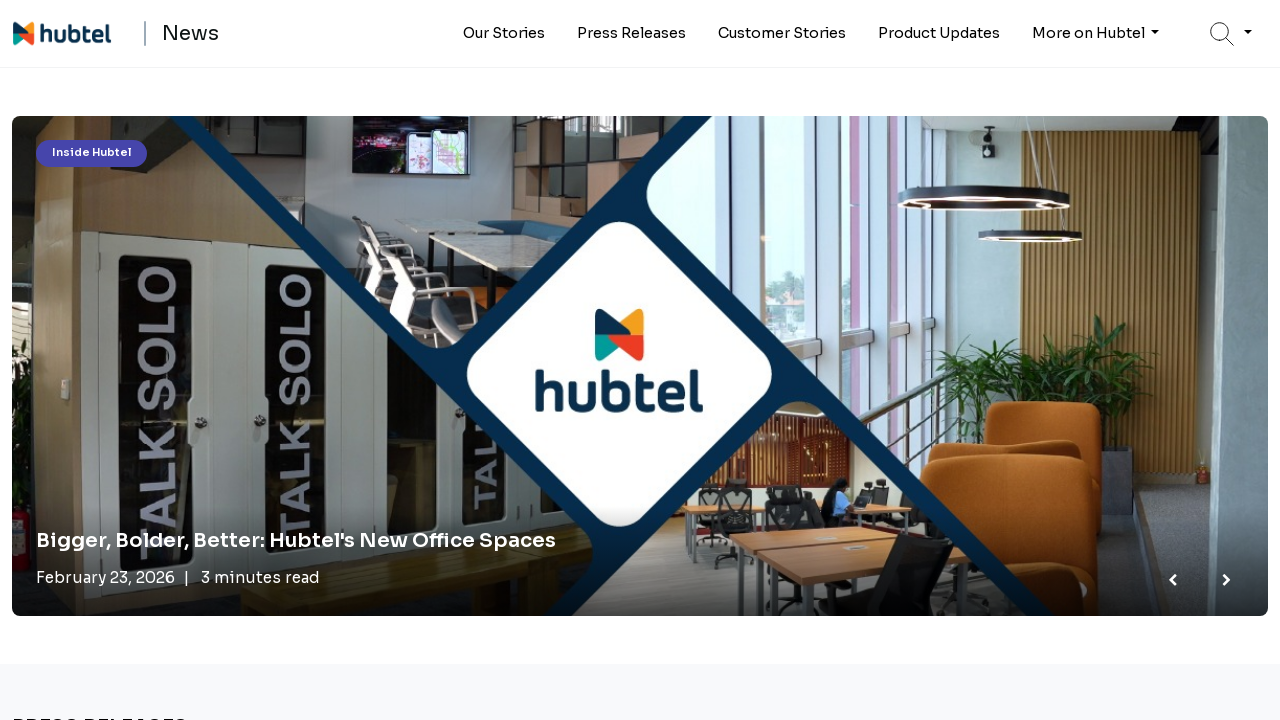

Verified Facebook social media link is visible
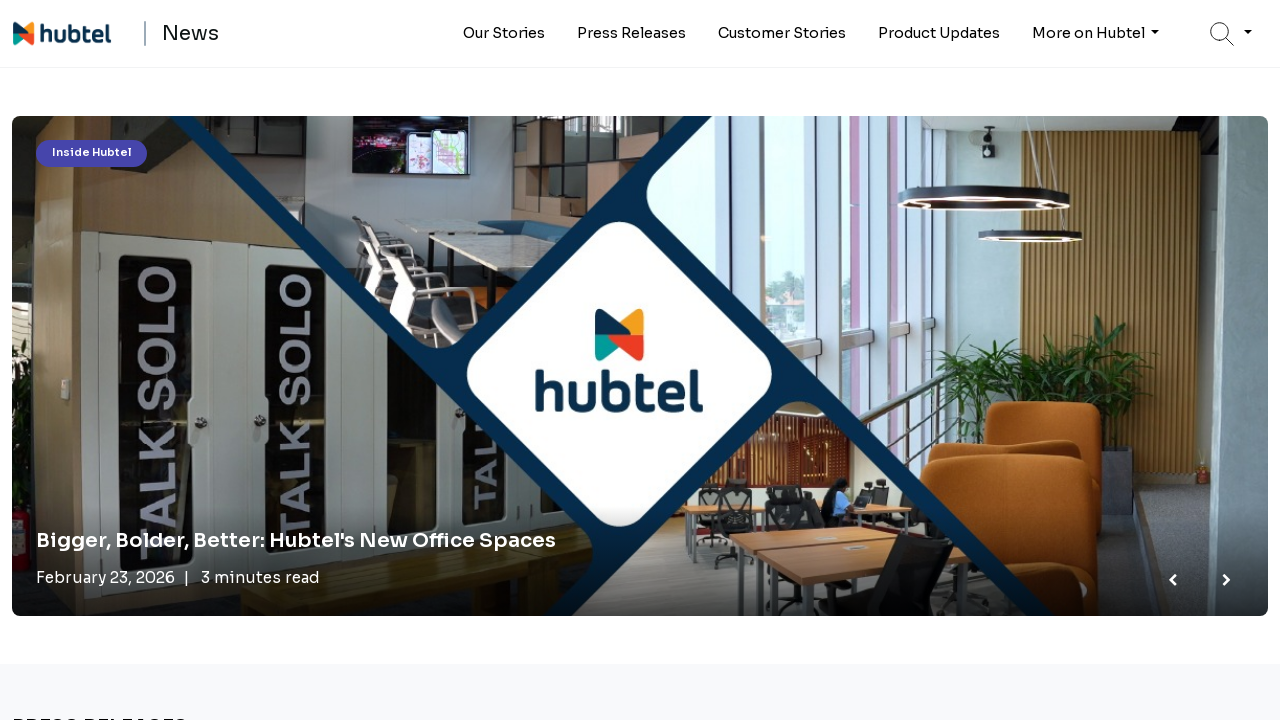

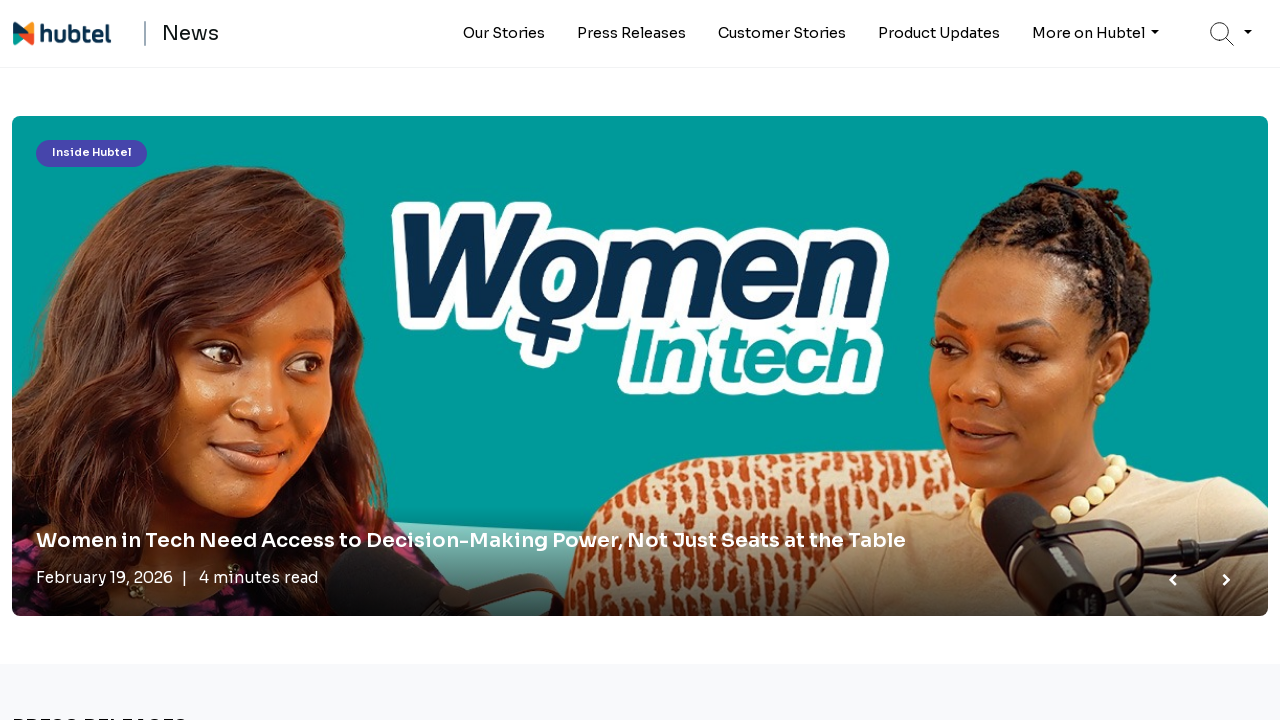